Tests the newsletter subscription functionality in the footer by scrolling to the newsletter section, filling in an email address, and submitting the form

Starting URL: https://automationpratice.com.br/

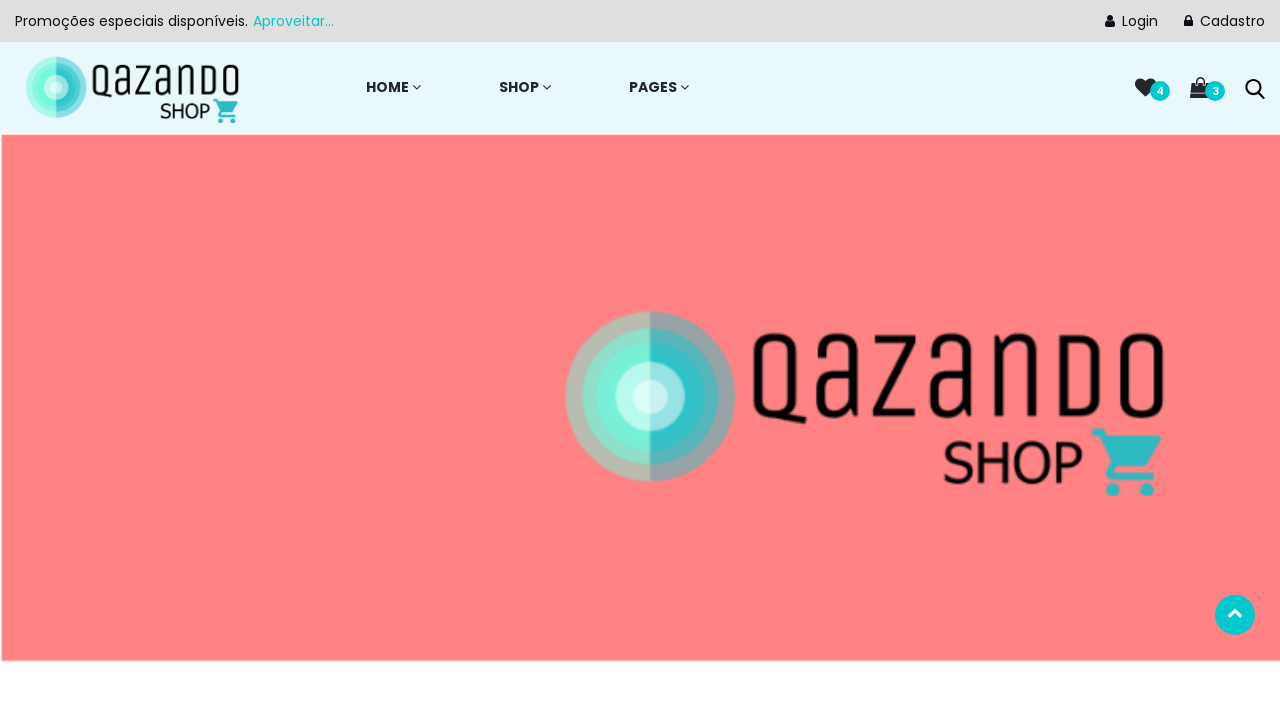

Scrolled to newsletter section in footer
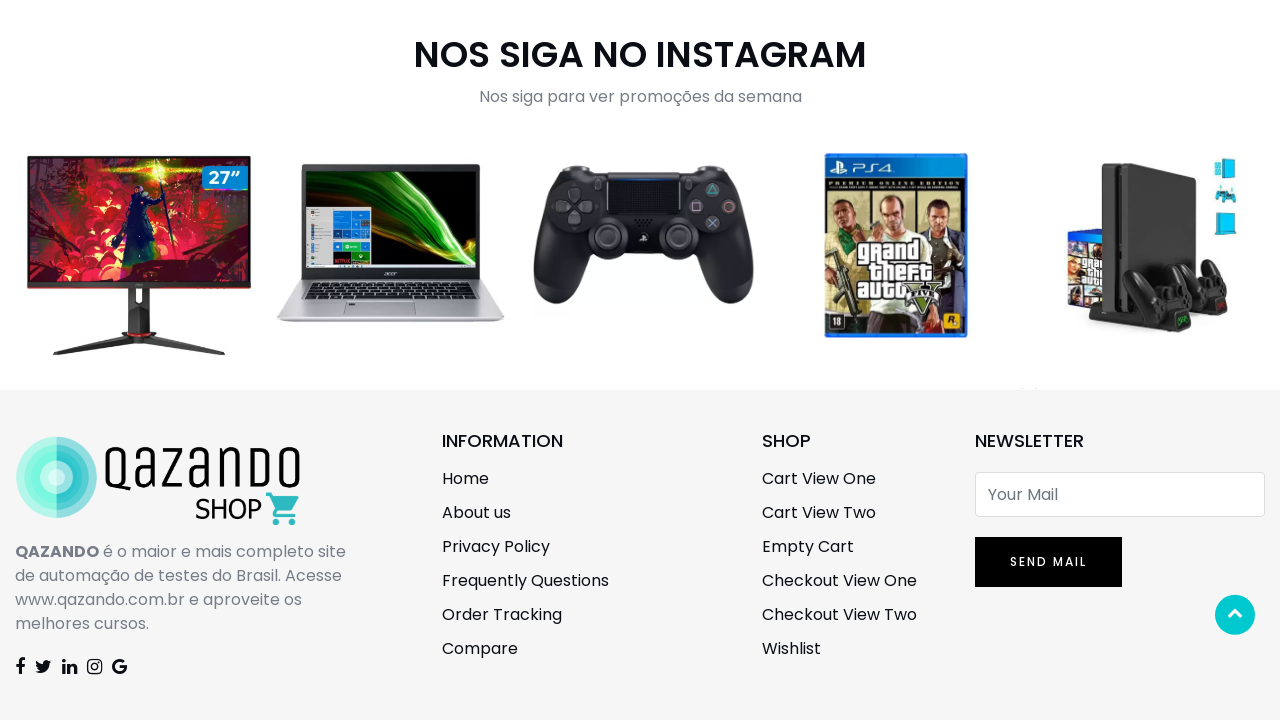

Clicked on email input field at (1120, 494) on internal:attr=[placeholder="Your Mail"i]
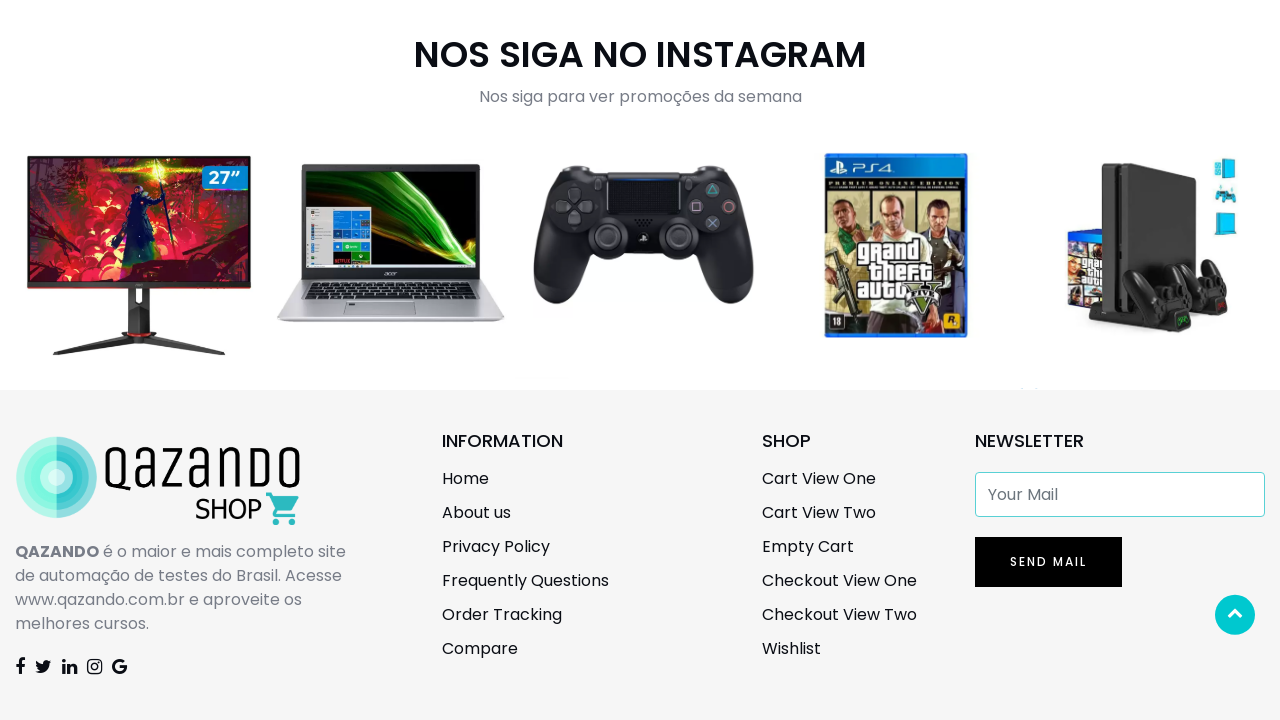

Filled email field with 'newsletter_test@gmail.com' on internal:attr=[placeholder="Your Mail"i]
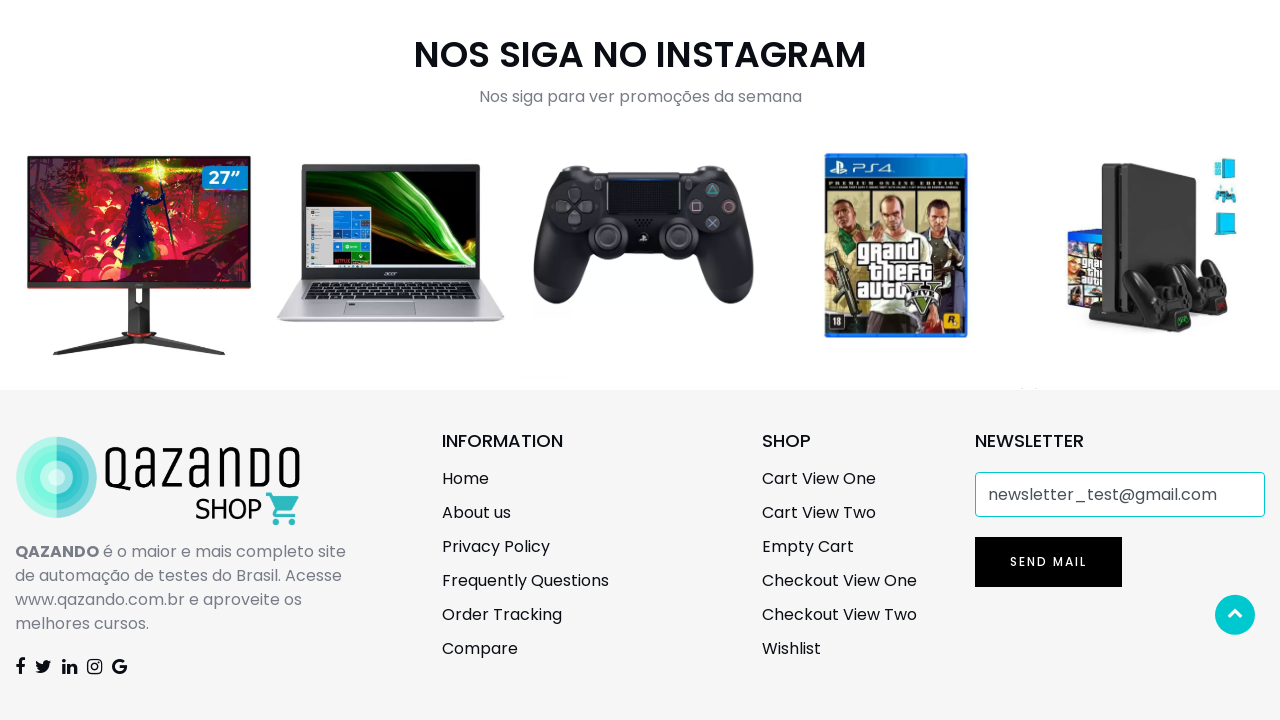

Clicked 'Send Mail' button to submit newsletter subscription at (1048, 562) on internal:role=button[name="Send Mail"i]
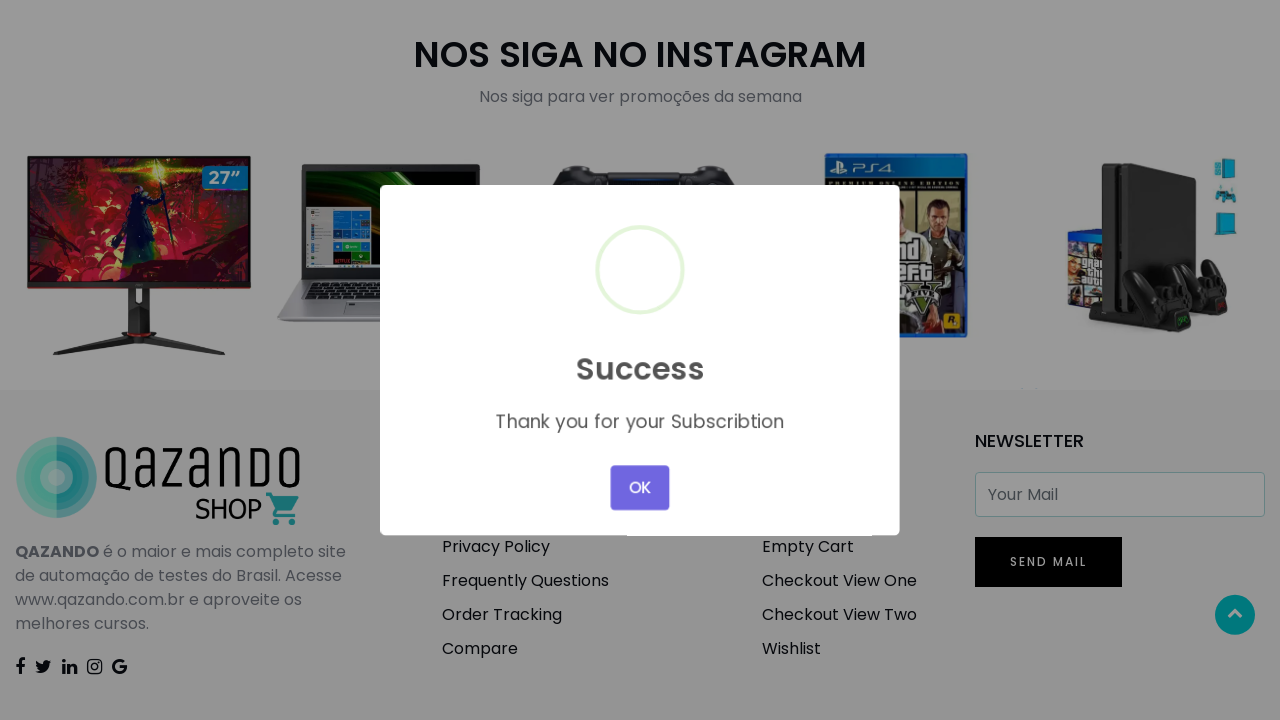

Success message appeared confirming newsletter subscription
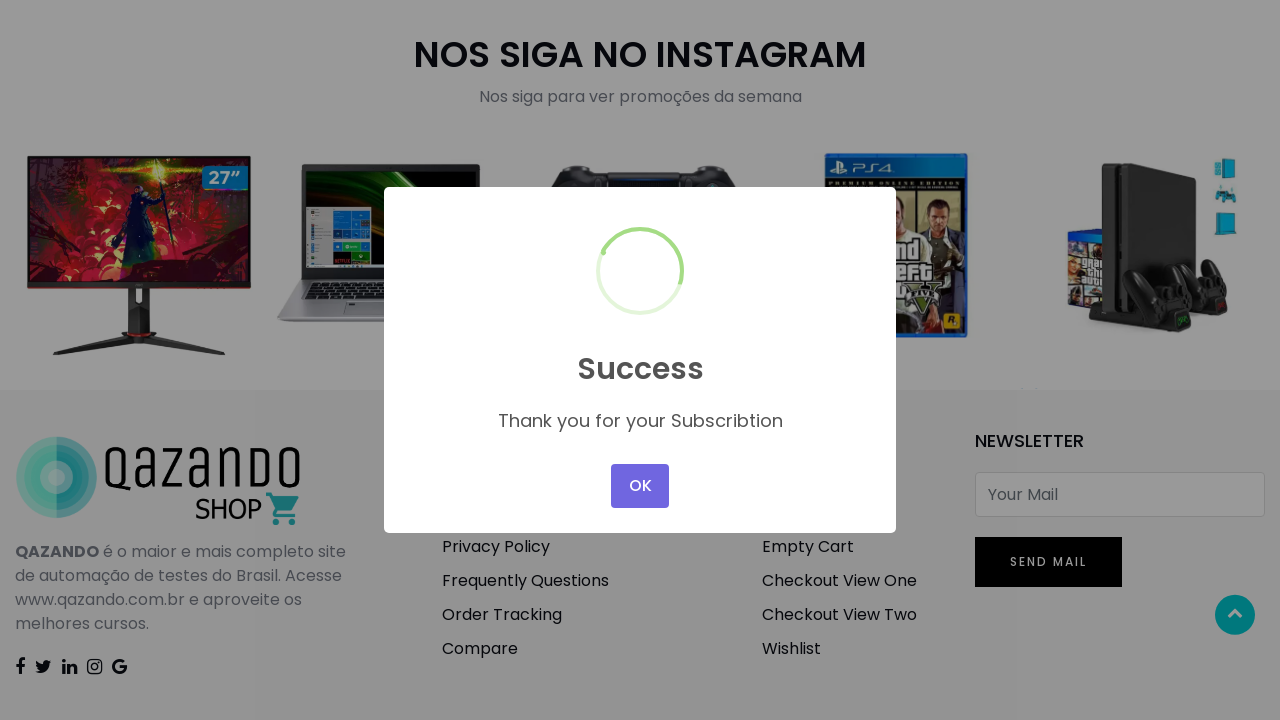

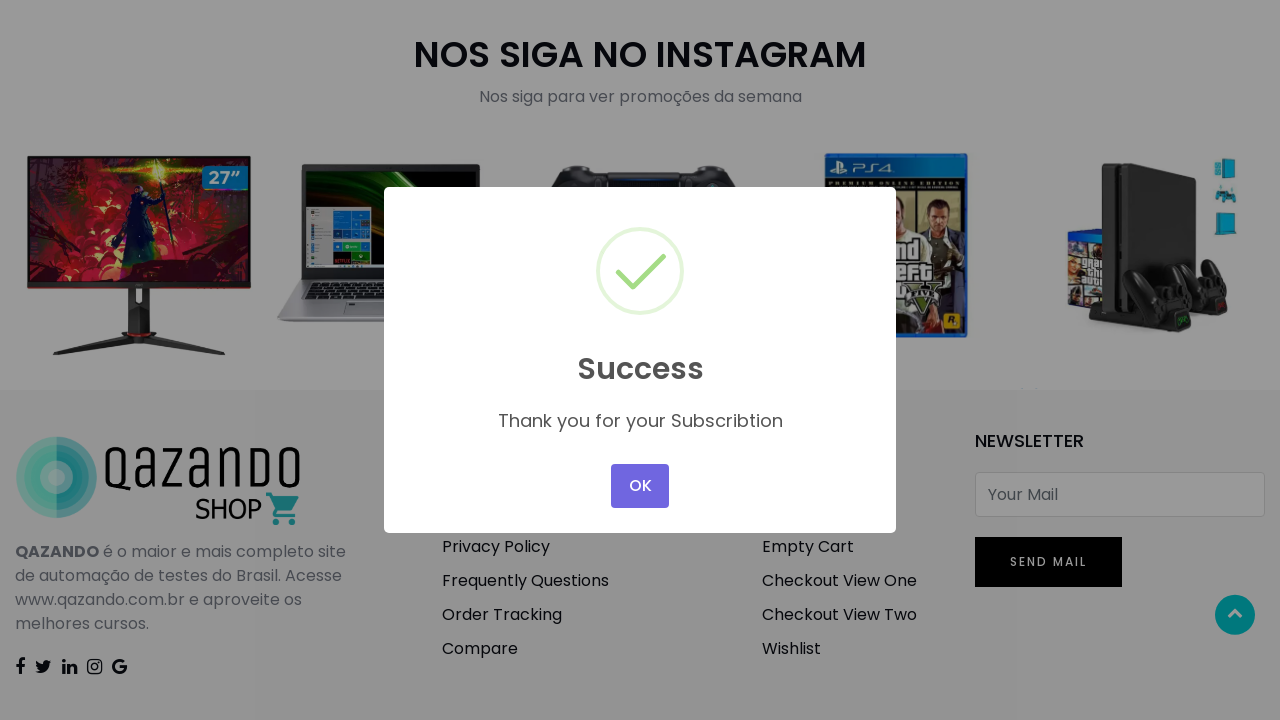